Tests a registration form by filling in personal information fields including name, email, gender, phone, date of birth, hobbies, and address, then submitting the form and verifying the success modal appears

Starting URL: https://demoqa.com/automation-practice-form

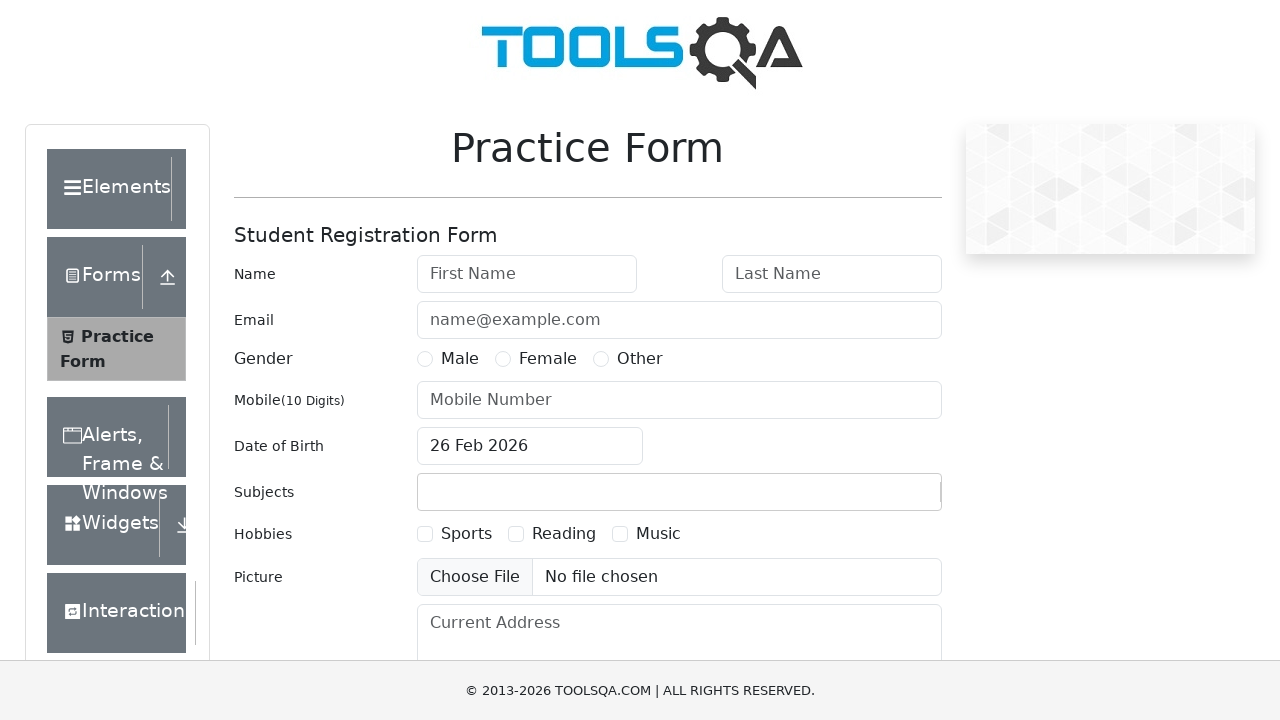

Filled first name field with 'Julián' on #firstName
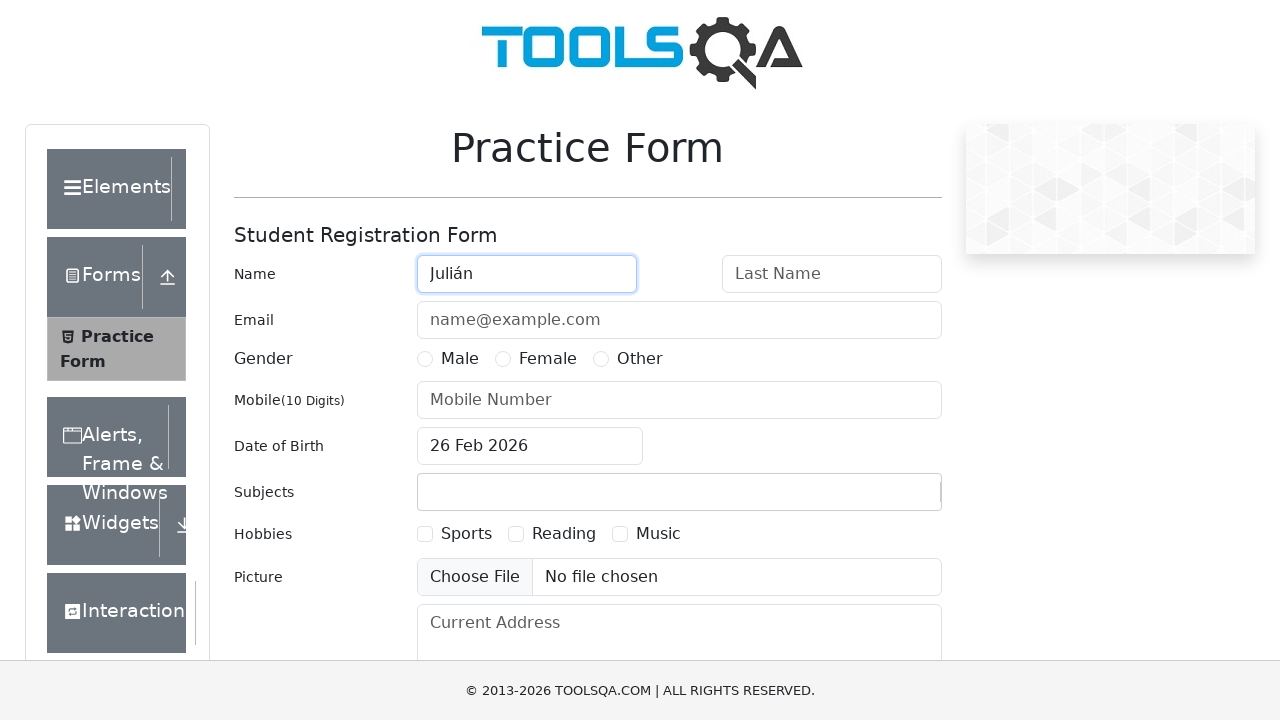

Filled last name field with 'Rodríguez' on #lastName
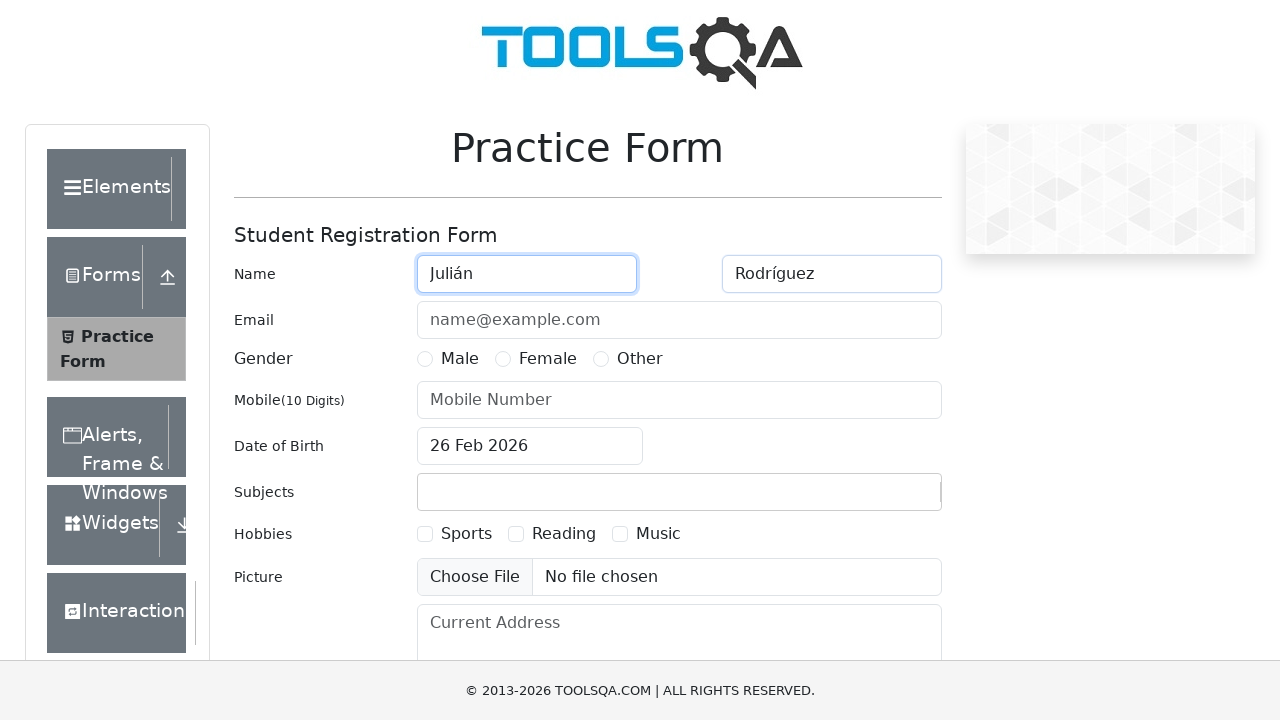

Filled email field with 'julian.rodriguez@mail.com' on #userEmail
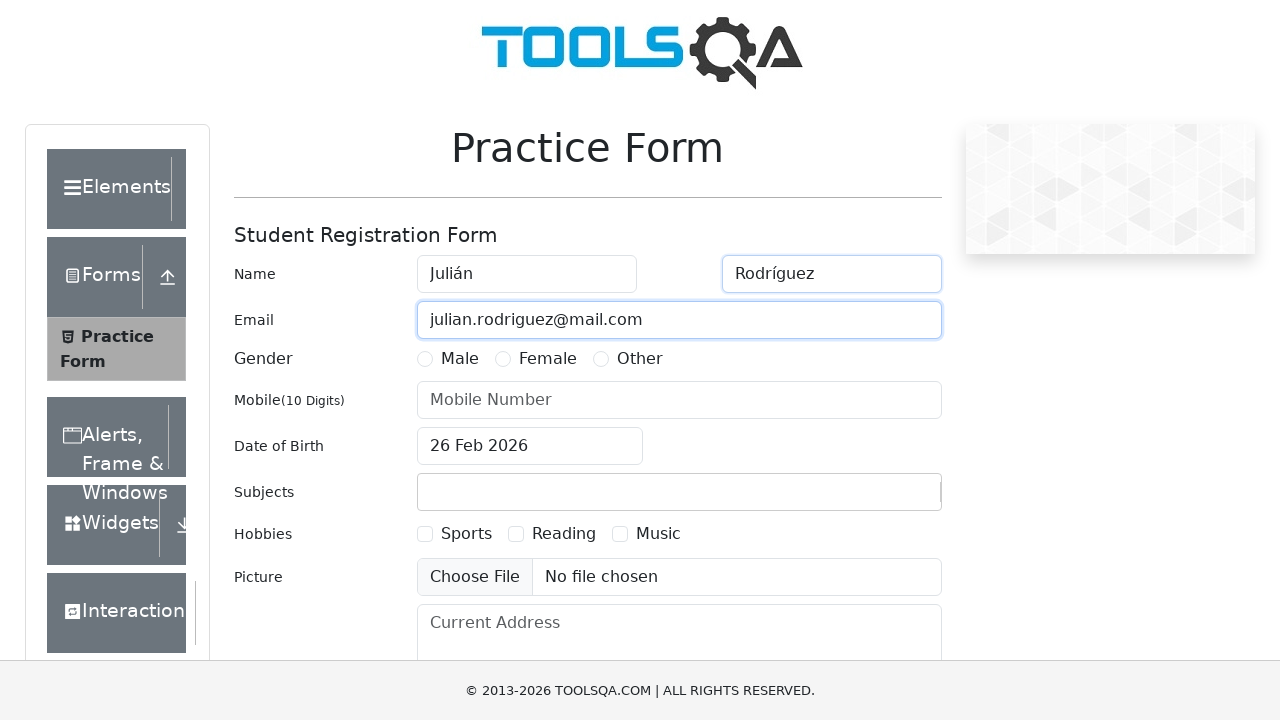

Selected Male gender option at (460, 359) on label[for='gender-radio-1']
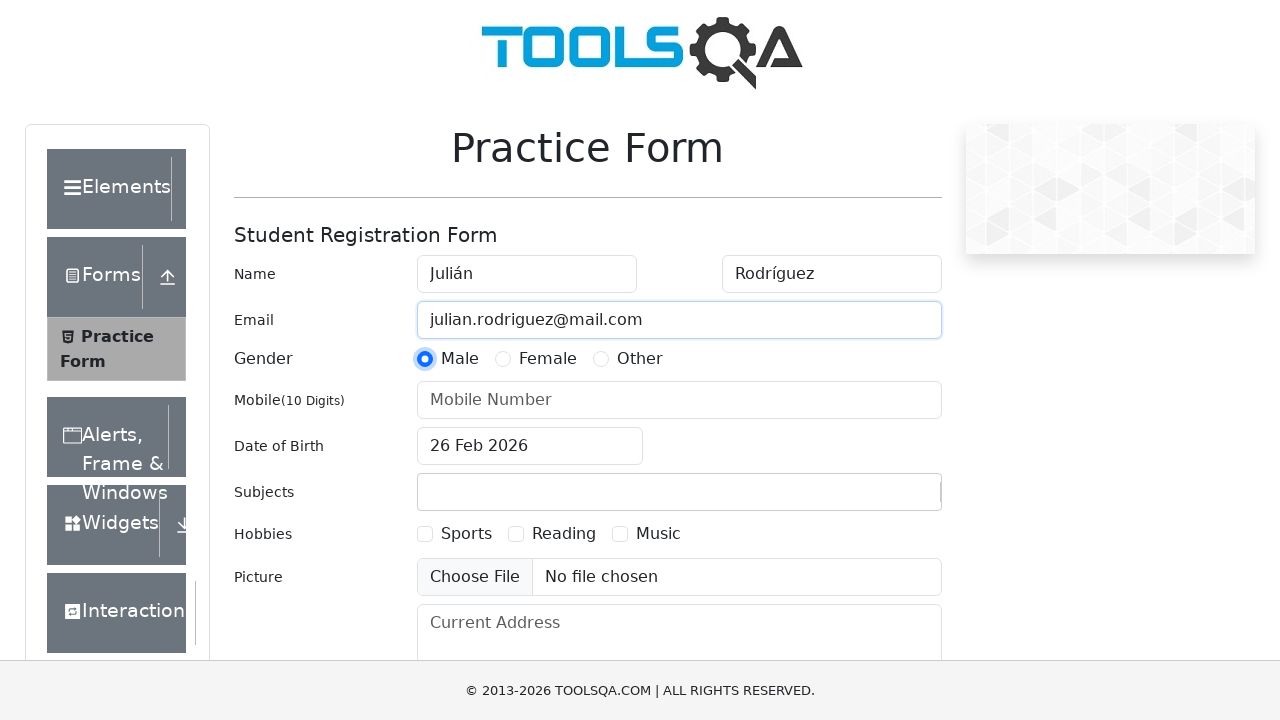

Filled phone number field with '3112442060' on #userNumber
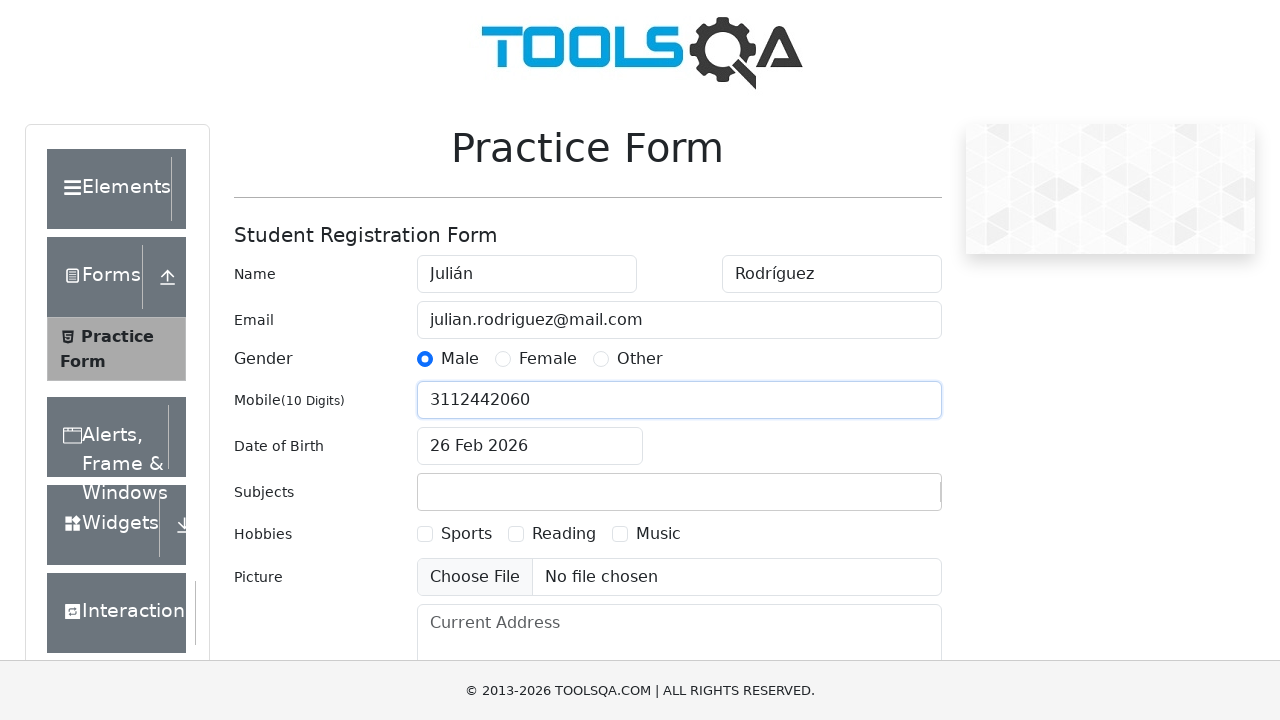

Clicked date of birth input to open date picker at (530, 446) on #dateOfBirthInput
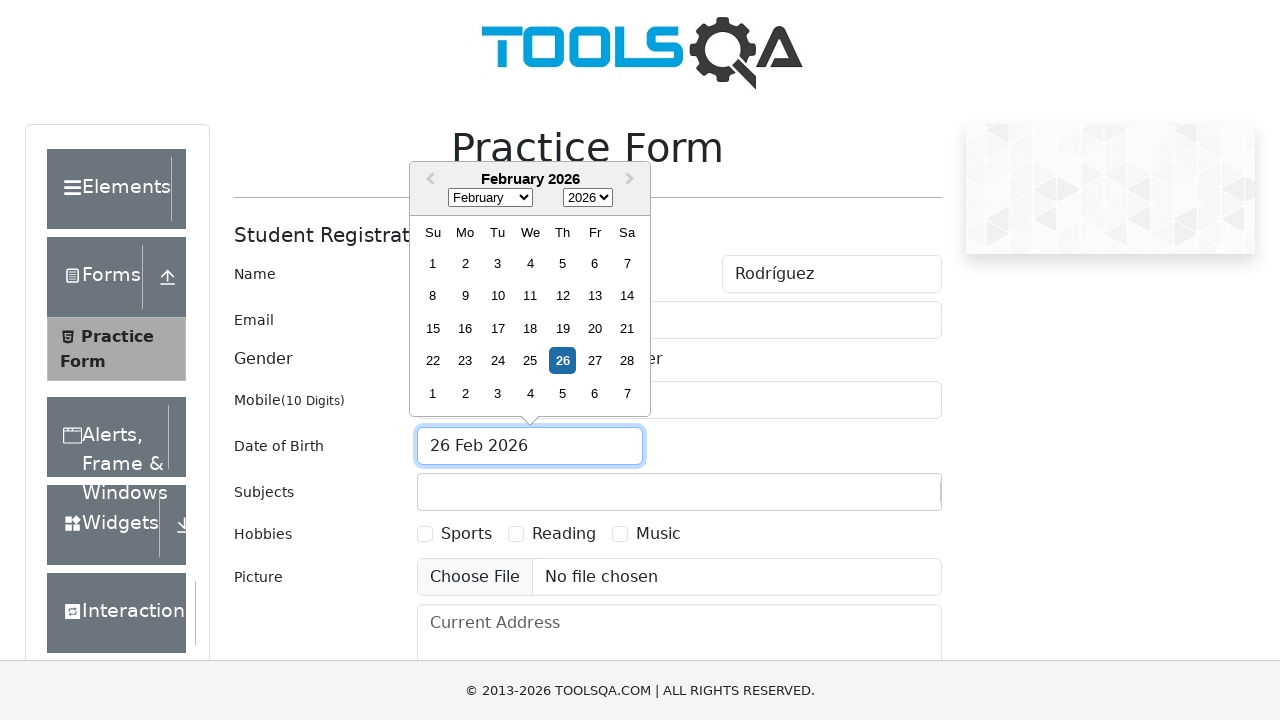

Selected first day of month from date picker at (433, 263) on .react-datepicker__day--001:not(.react-datepicker__day--outside-month)
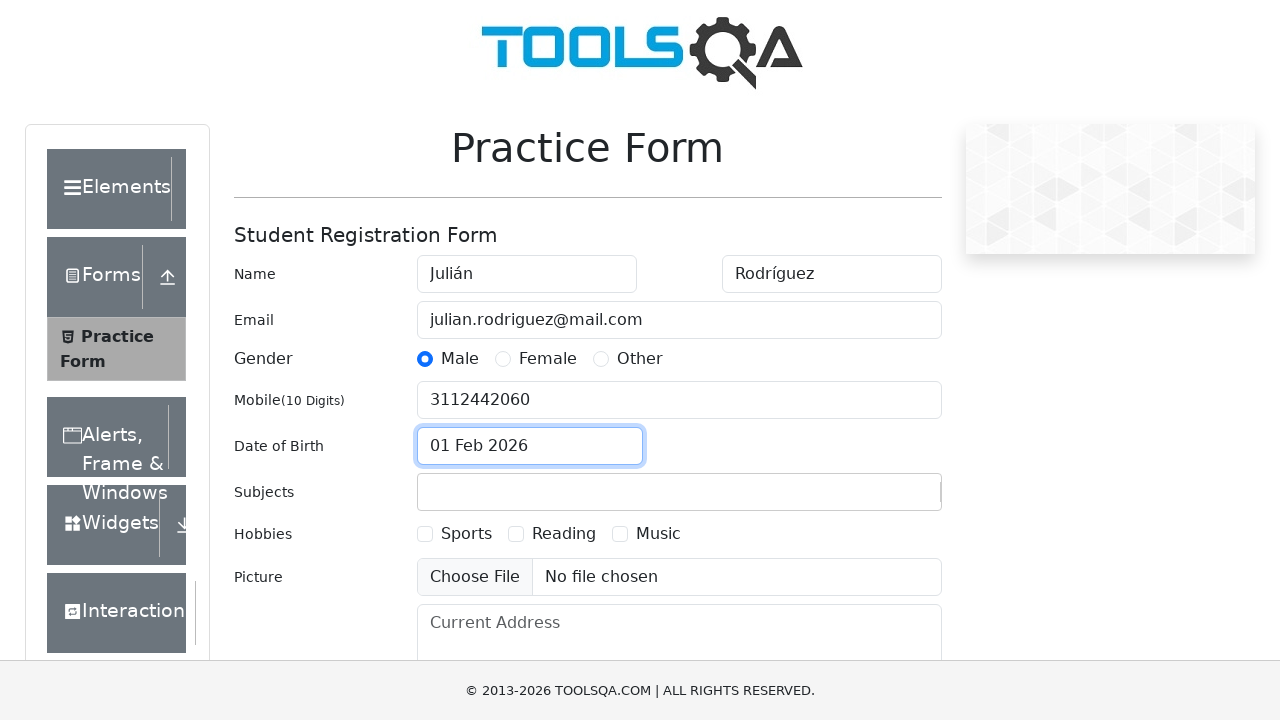

Selected Sports hobby checkbox at (466, 534) on label[for='hobbies-checkbox-1']
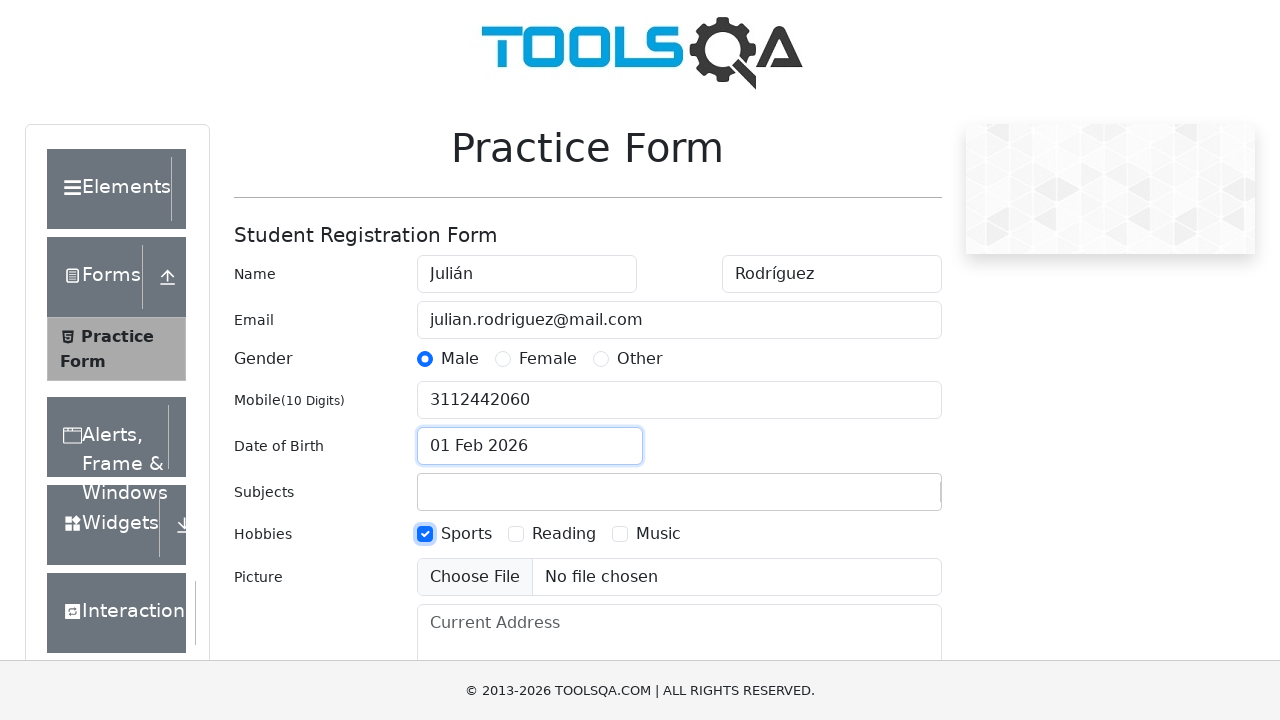

Filled current address field with 'Calle Ejemplo 123, Ciudad Ejemplo' on #currentAddress
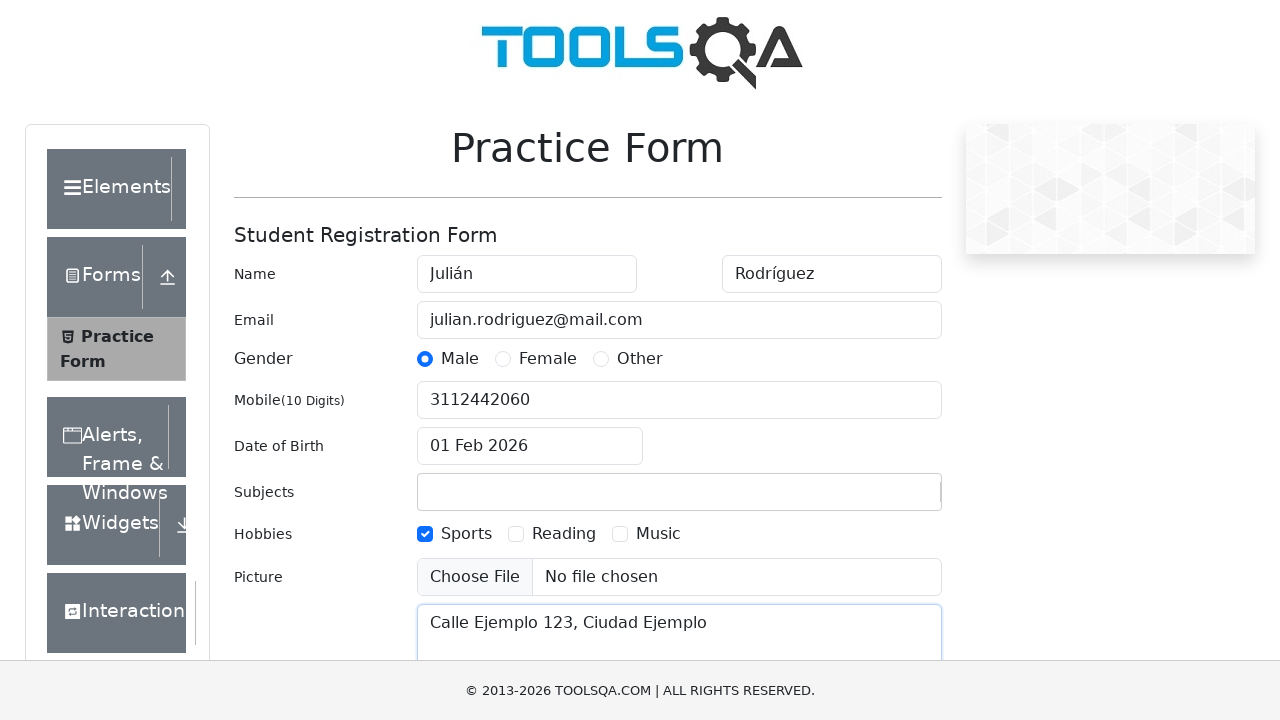

Clicked submit button to register form at (885, 499) on #submit
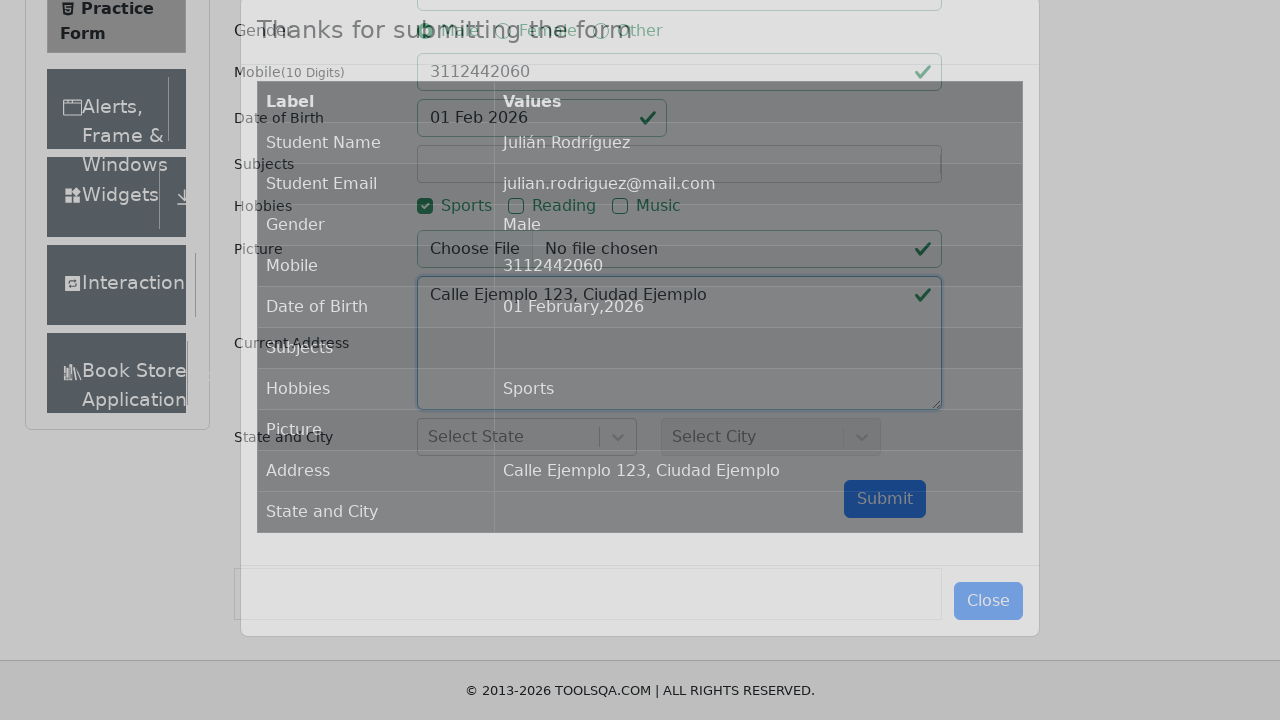

Success modal appeared confirming form submission
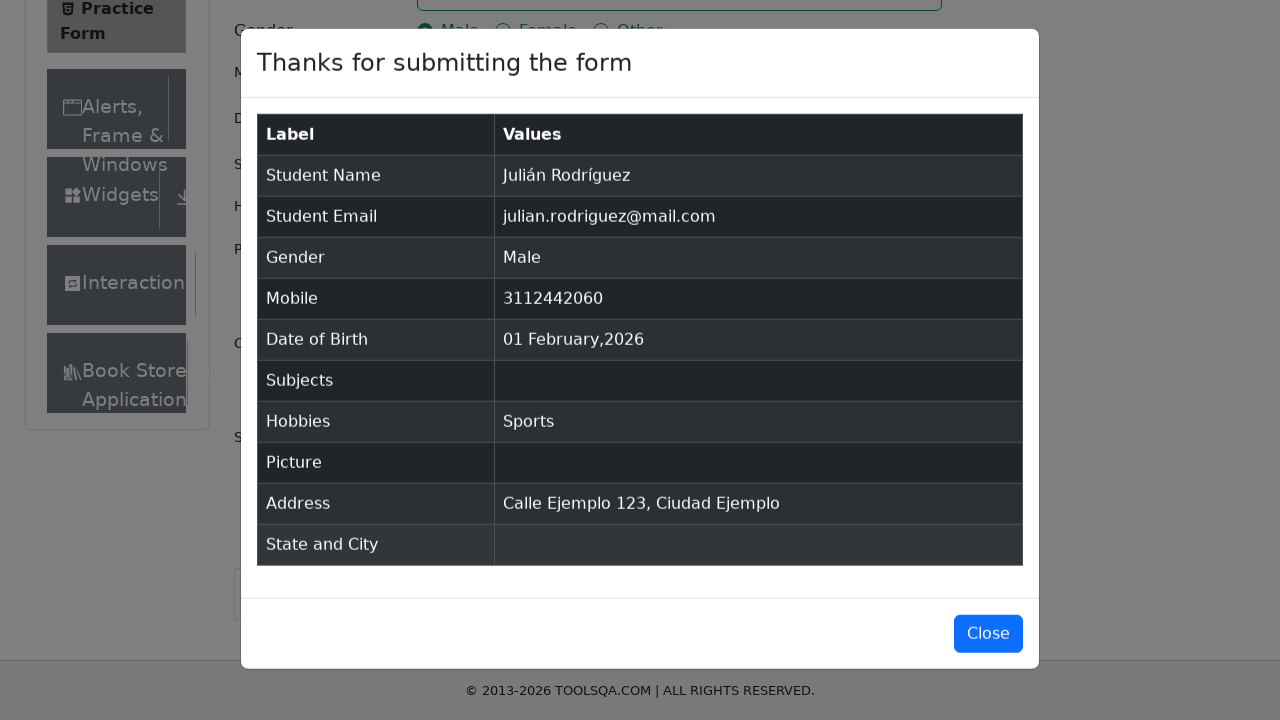

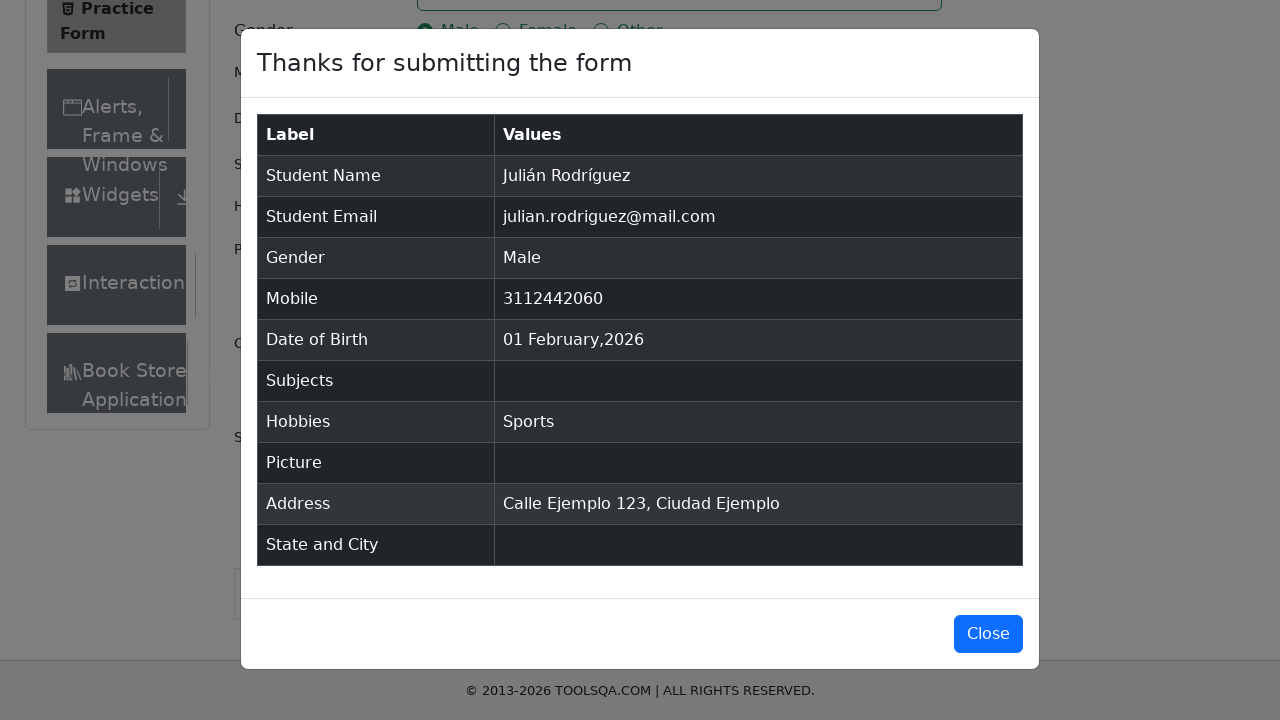